Navigates to the dynamic controls page and attempts to interact with elements on the page. The original script demonstrates exception handling by intentionally looking for a non-existent element.

Starting URL: https://the-internet.herokuapp.com/dynamic_controls

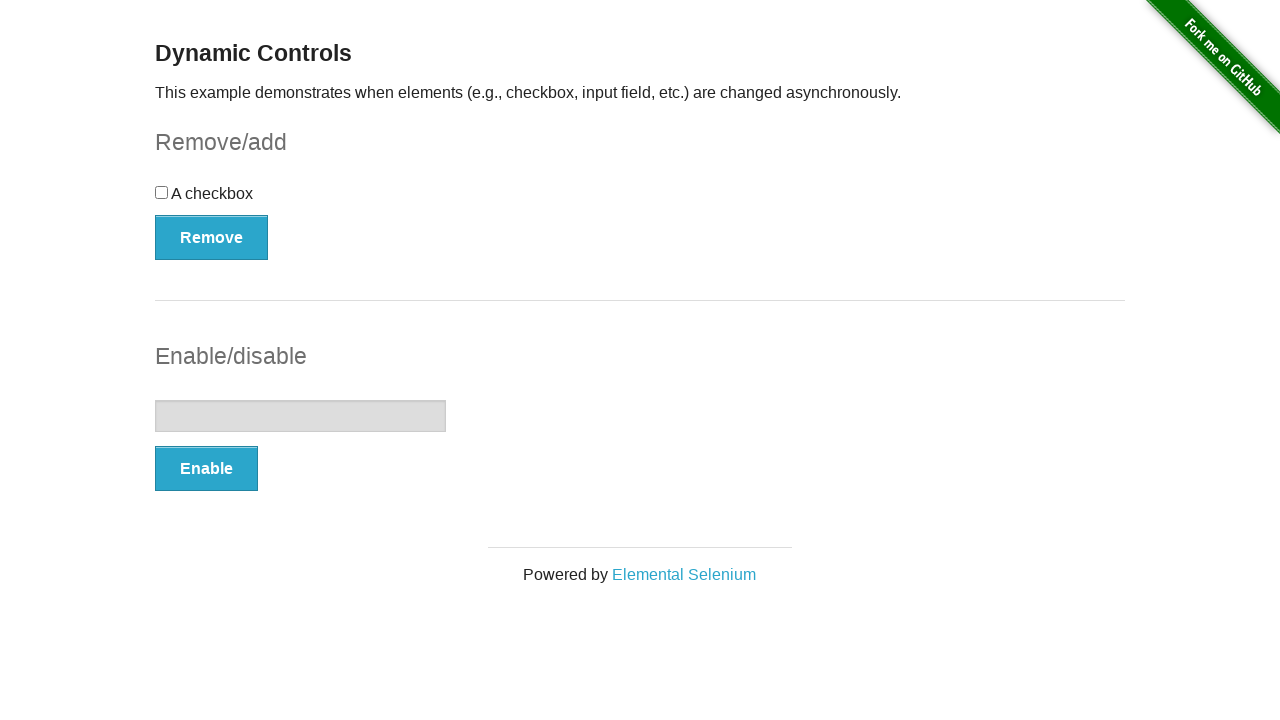

Waited for checkbox example element to load on dynamic controls page
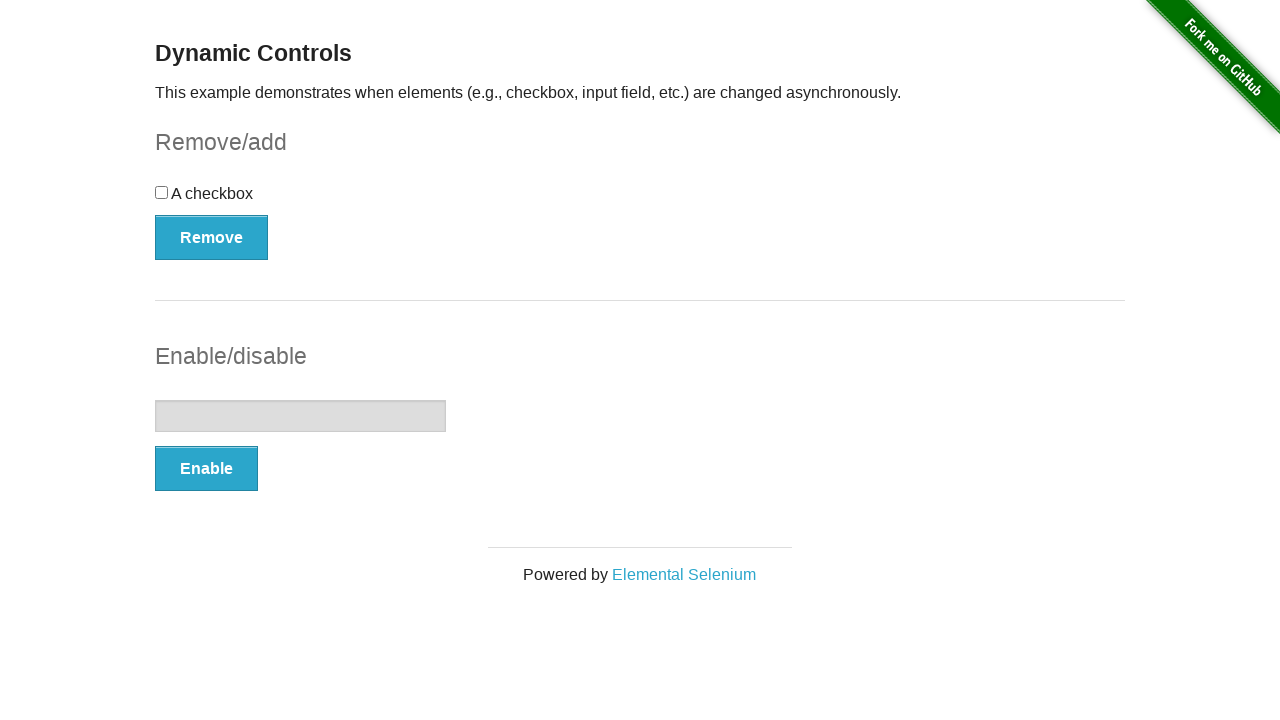

Clicked the 'Remove' button to toggle the checkbox at (212, 237) on button:has-text('Remove')
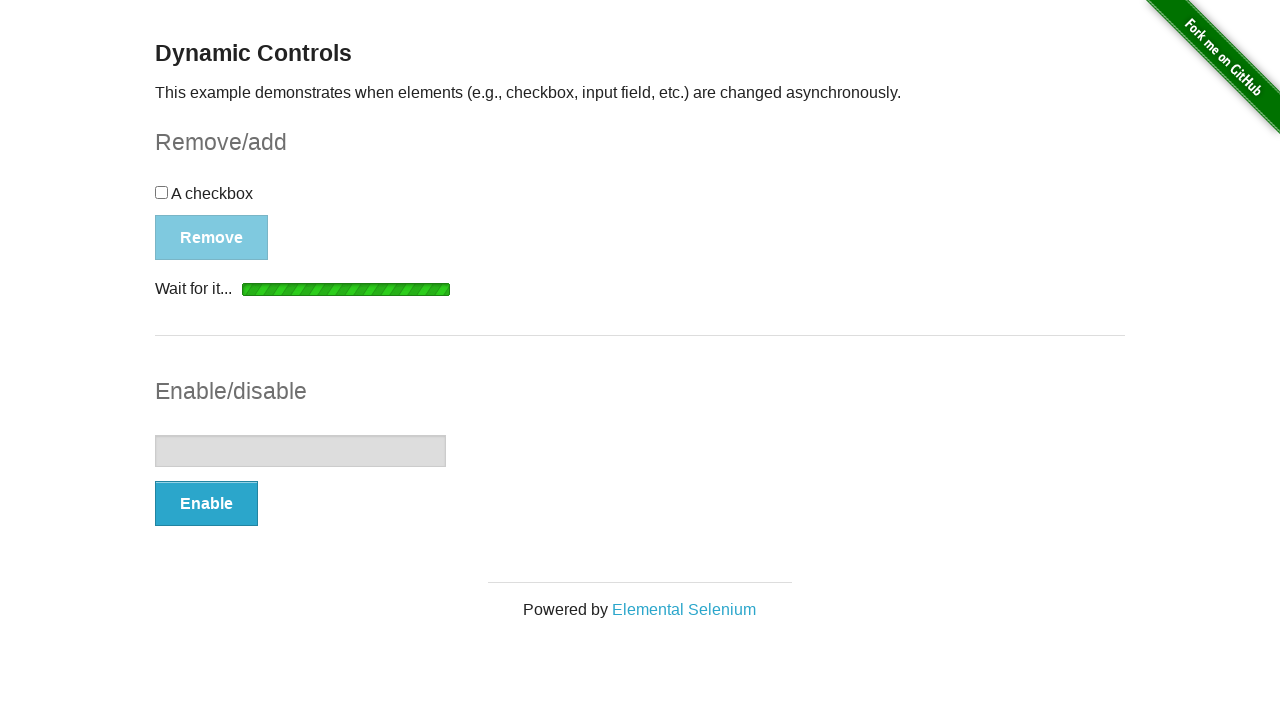

Waited for message element confirming checkbox was removed
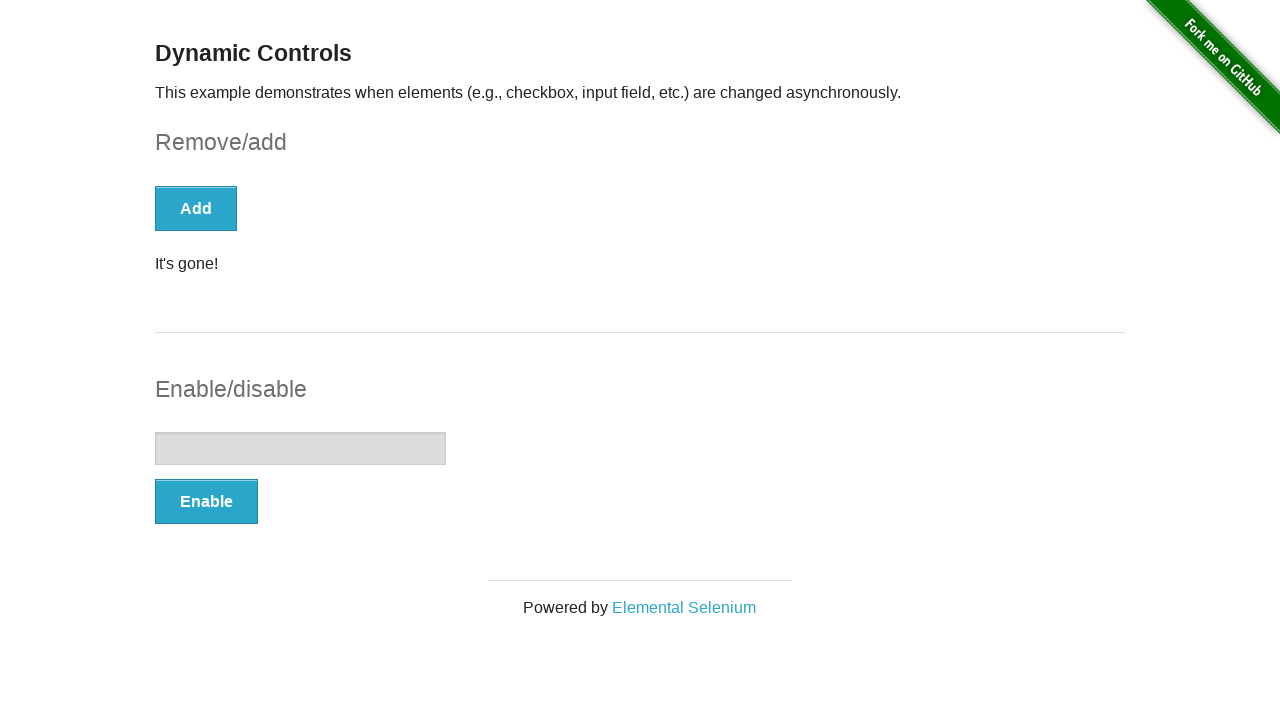

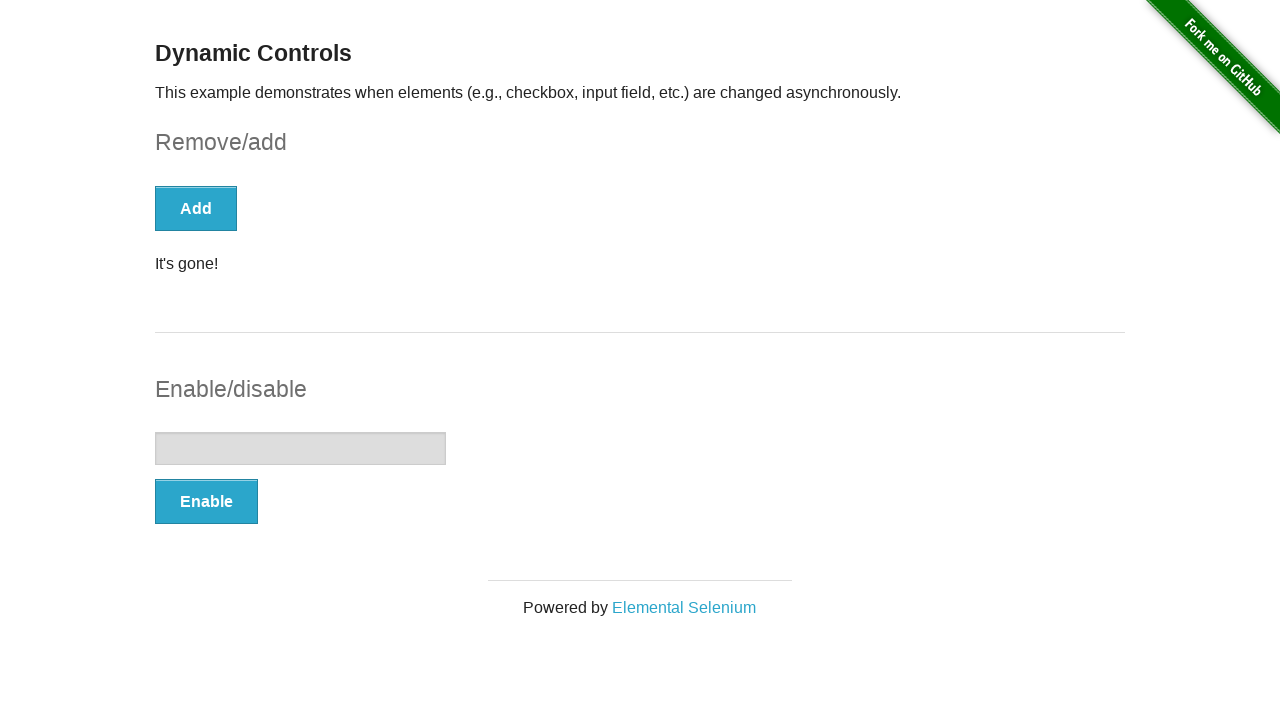